Tests login error handling by attempting to log in as a locked out user and verifying the error message is displayed

Starting URL: https://www.saucedemo.com/

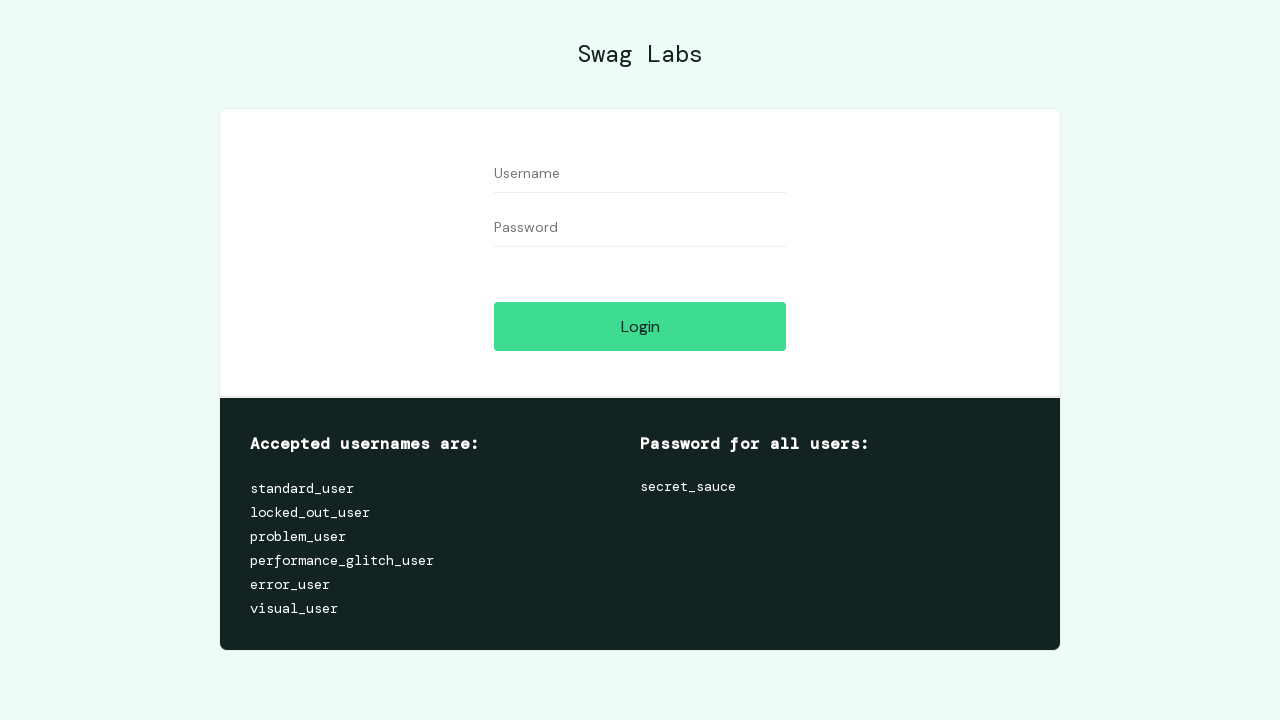

Entered locked_out_user in username field on #user-name
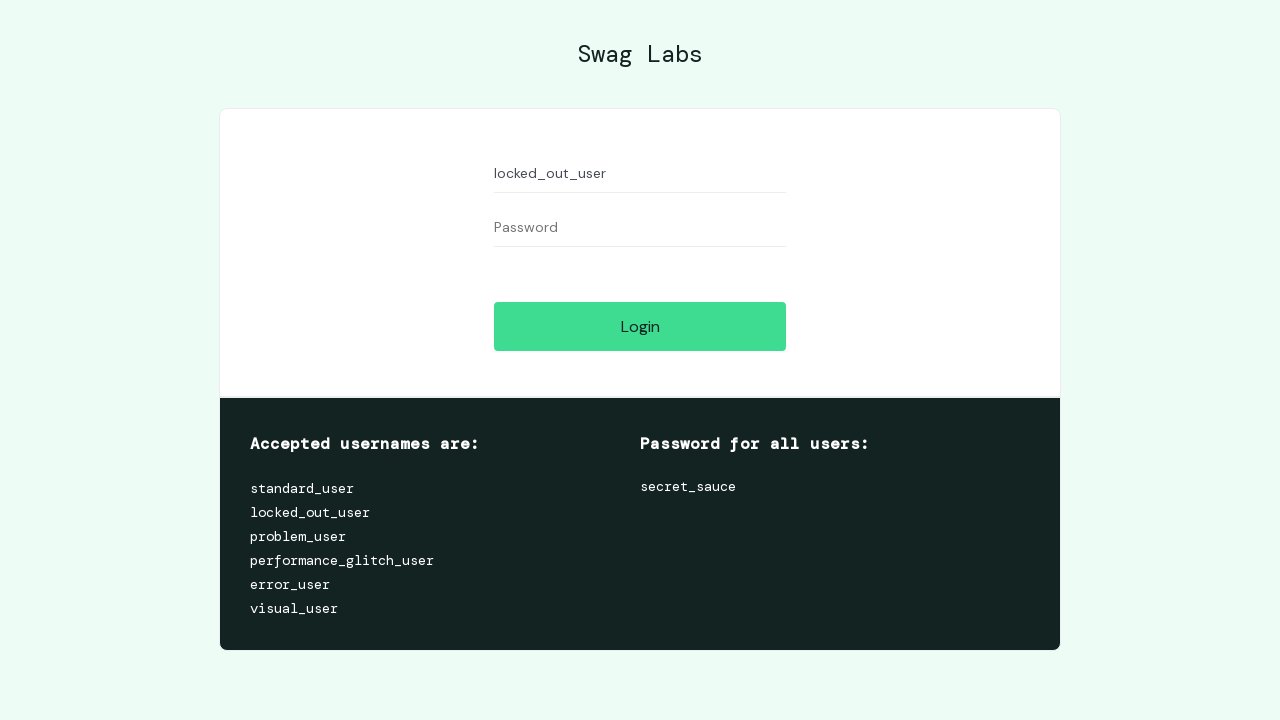

Entered password in password field on #password
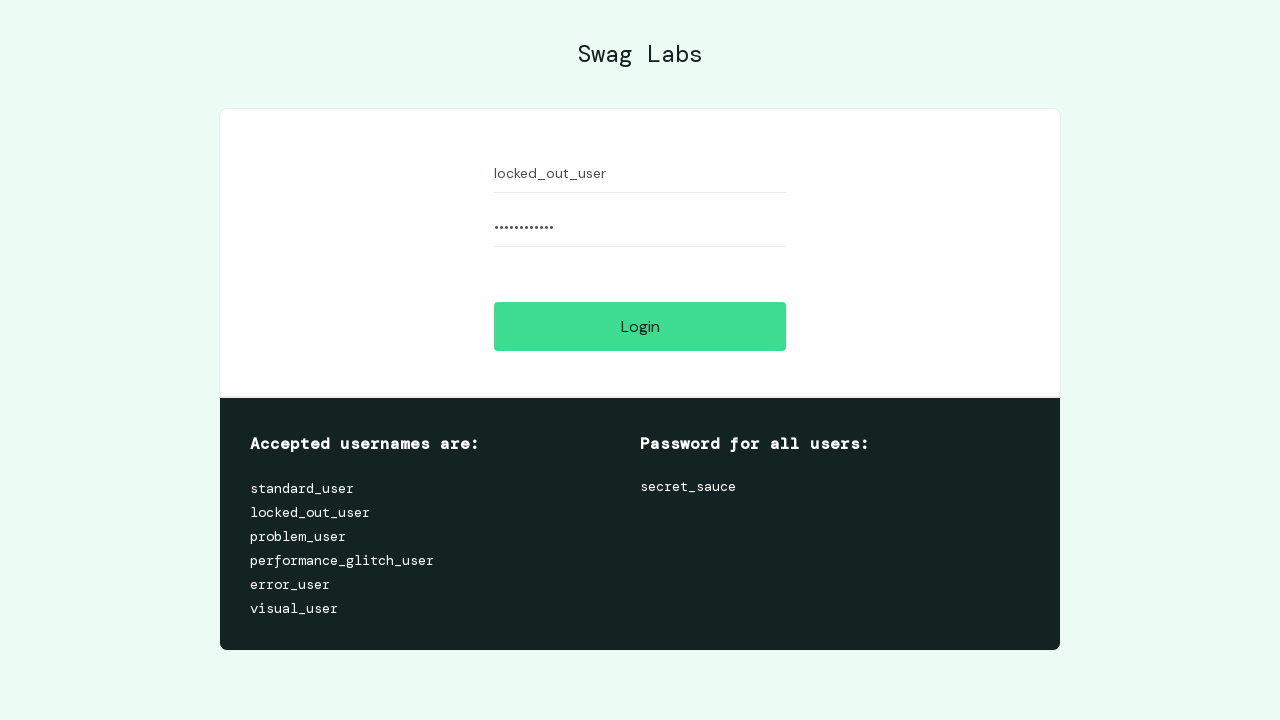

Clicked login button at (640, 326) on #login-button
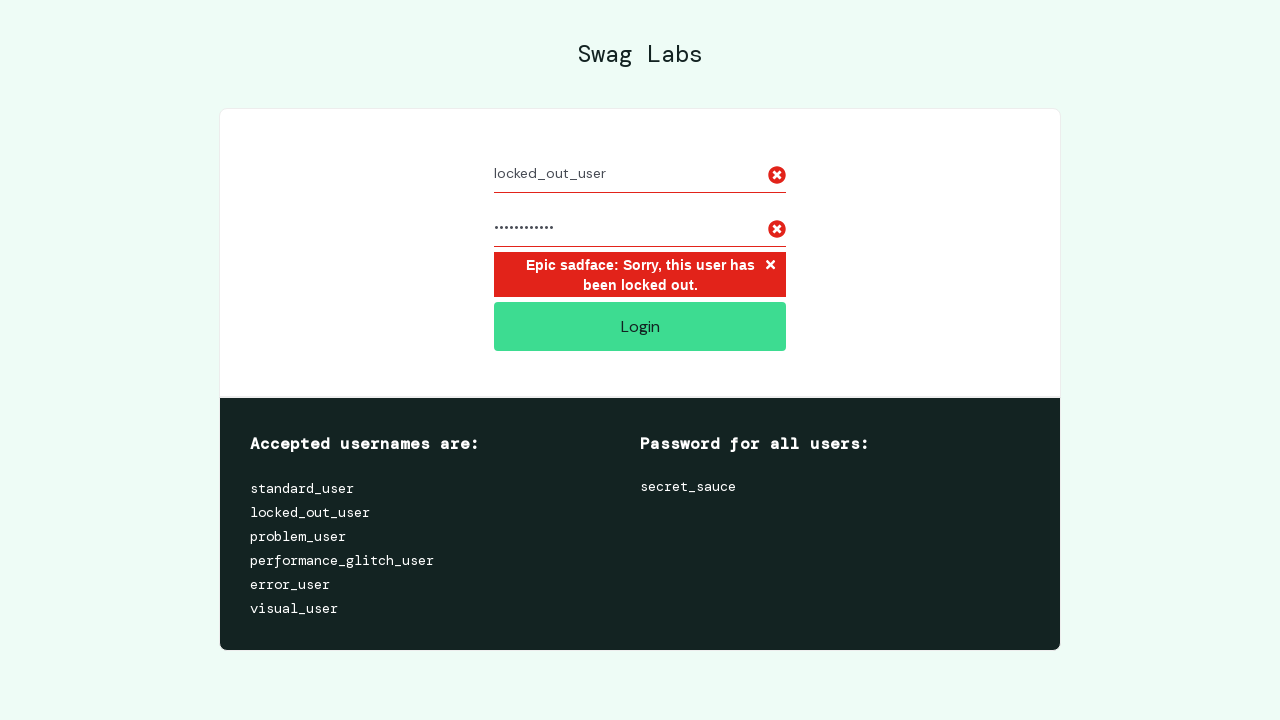

Verified error message displayed: 'Epic sadface: Sorry, this user has been locked out.'
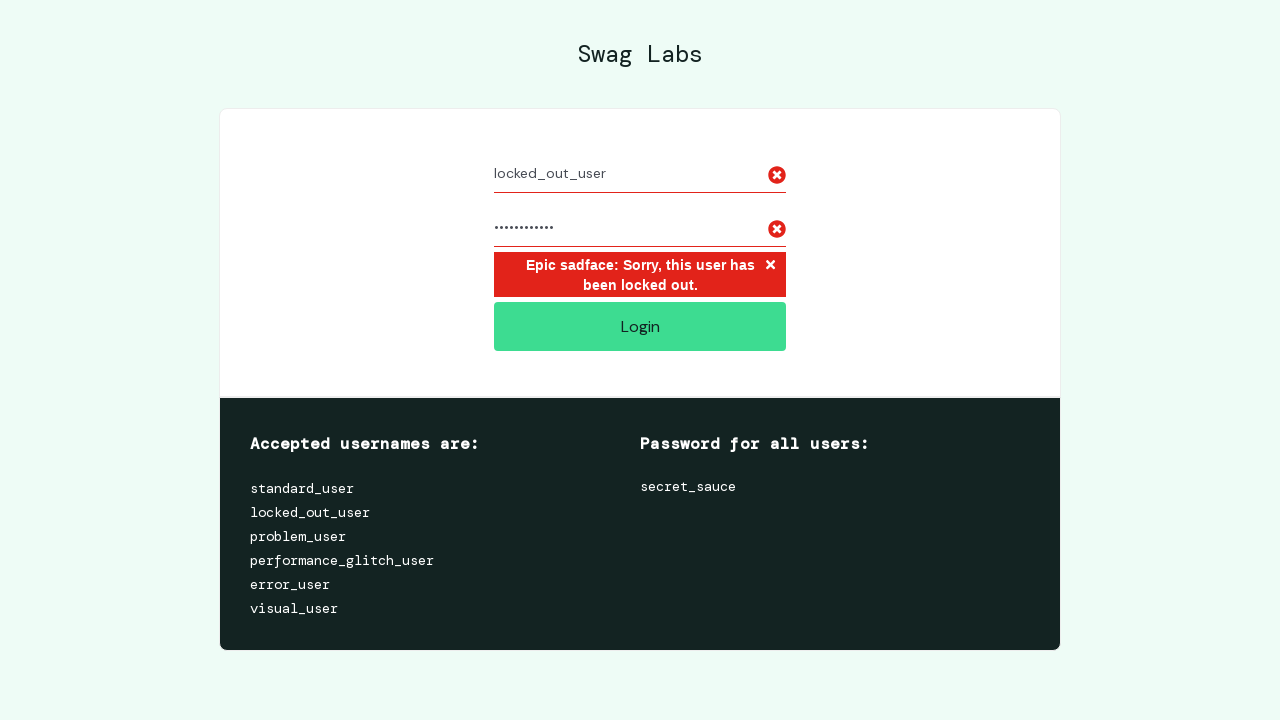

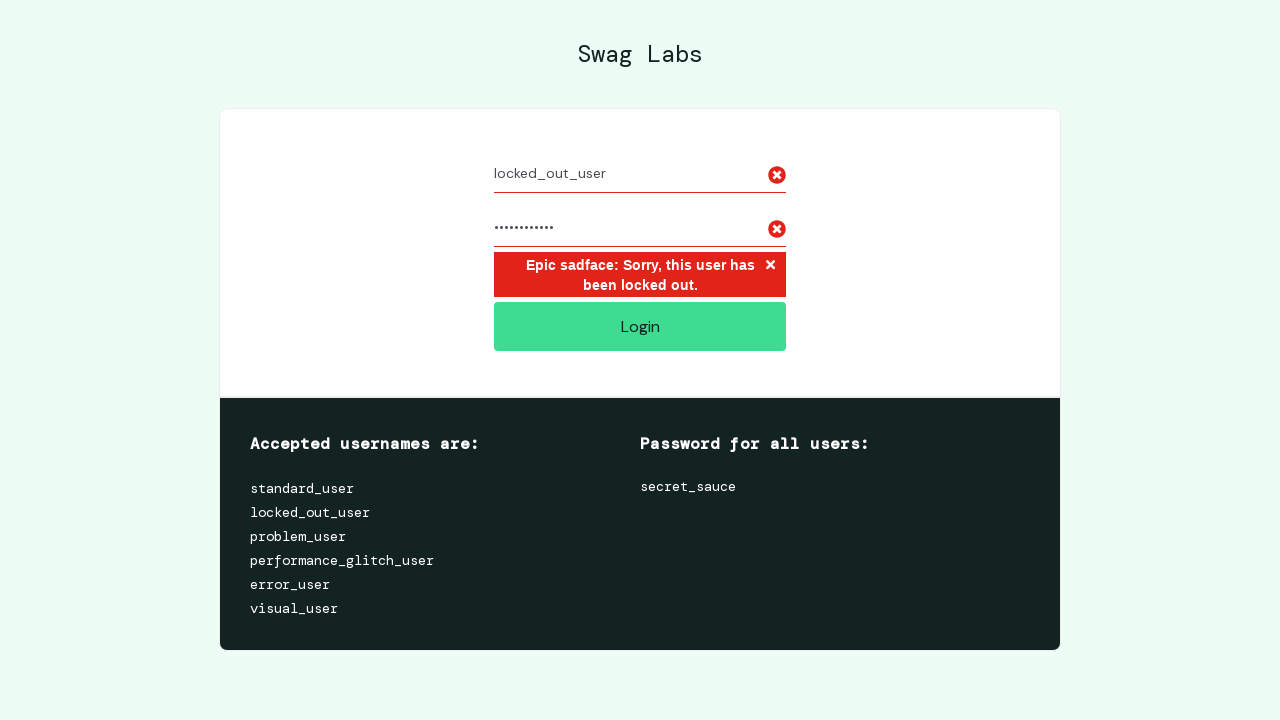